Continuously refreshes the page until exactly 5 navigation links appear, demonstrating the dynamic nature of the disappearing elements

Starting URL: https://the-internet.herokuapp.com/disappearing_elements

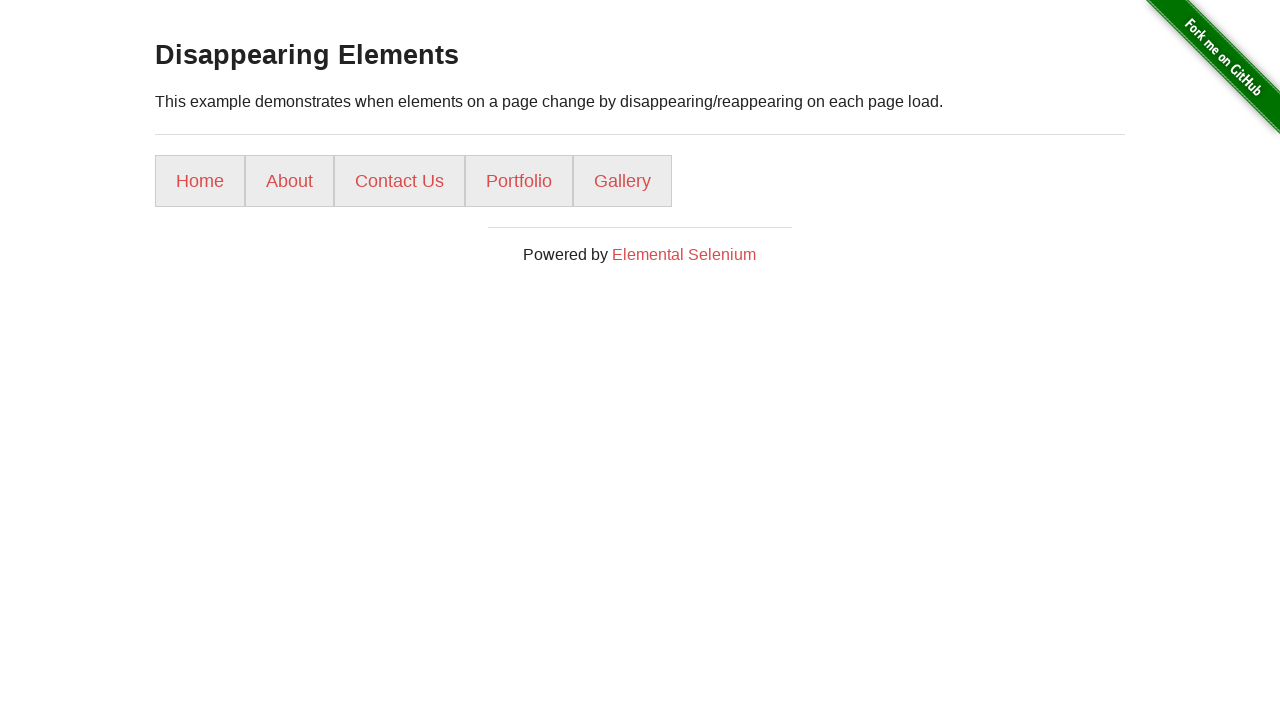

Navigated to disappearing elements page
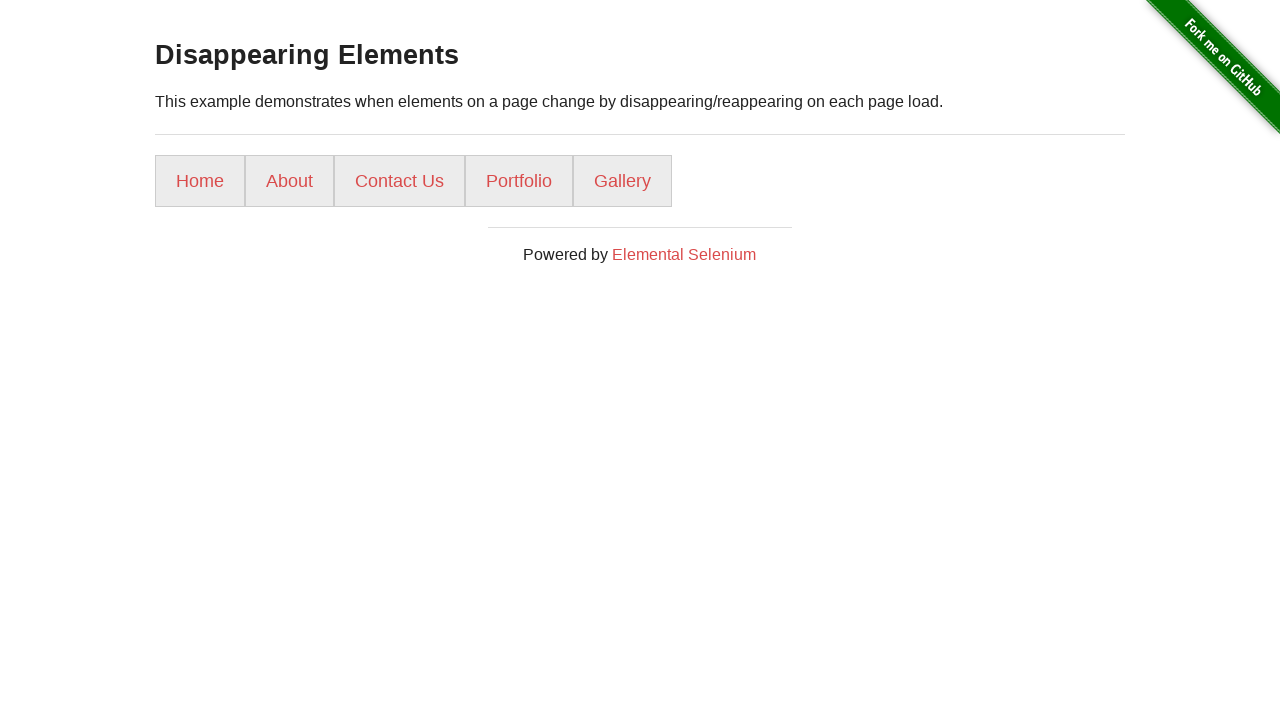

Initial page reload
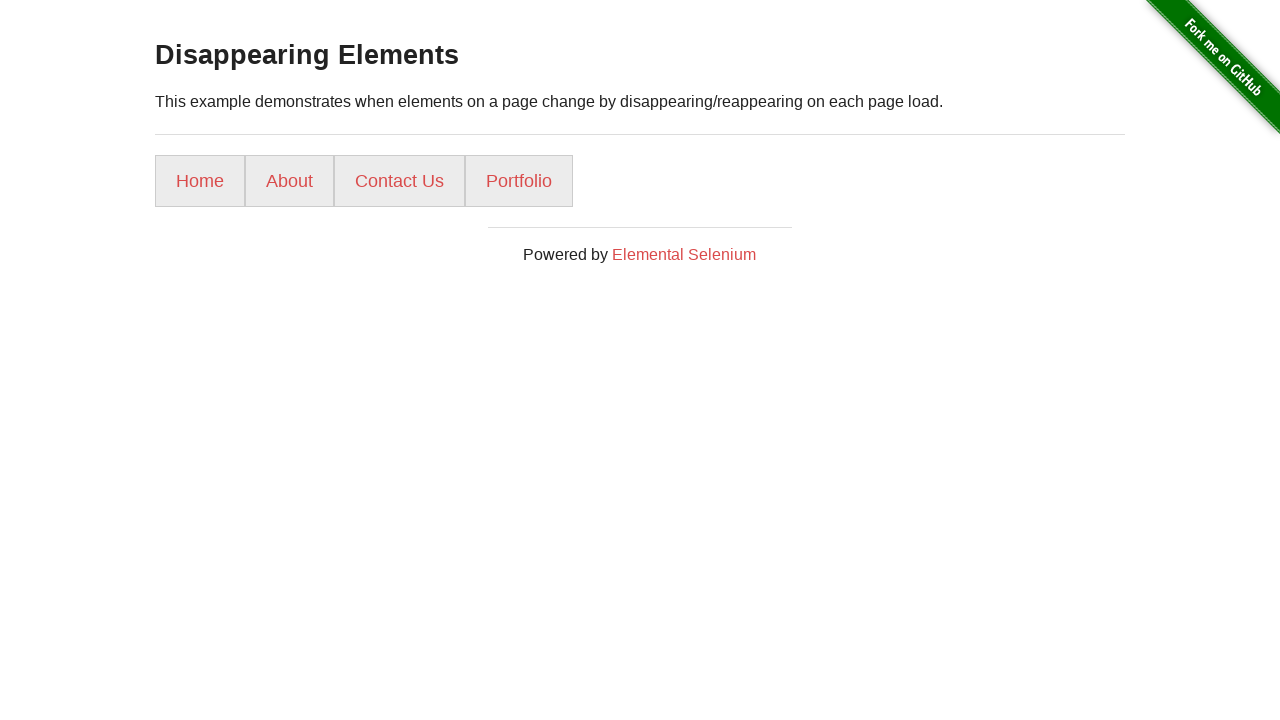

Retrieved initial navigation links: 4 found
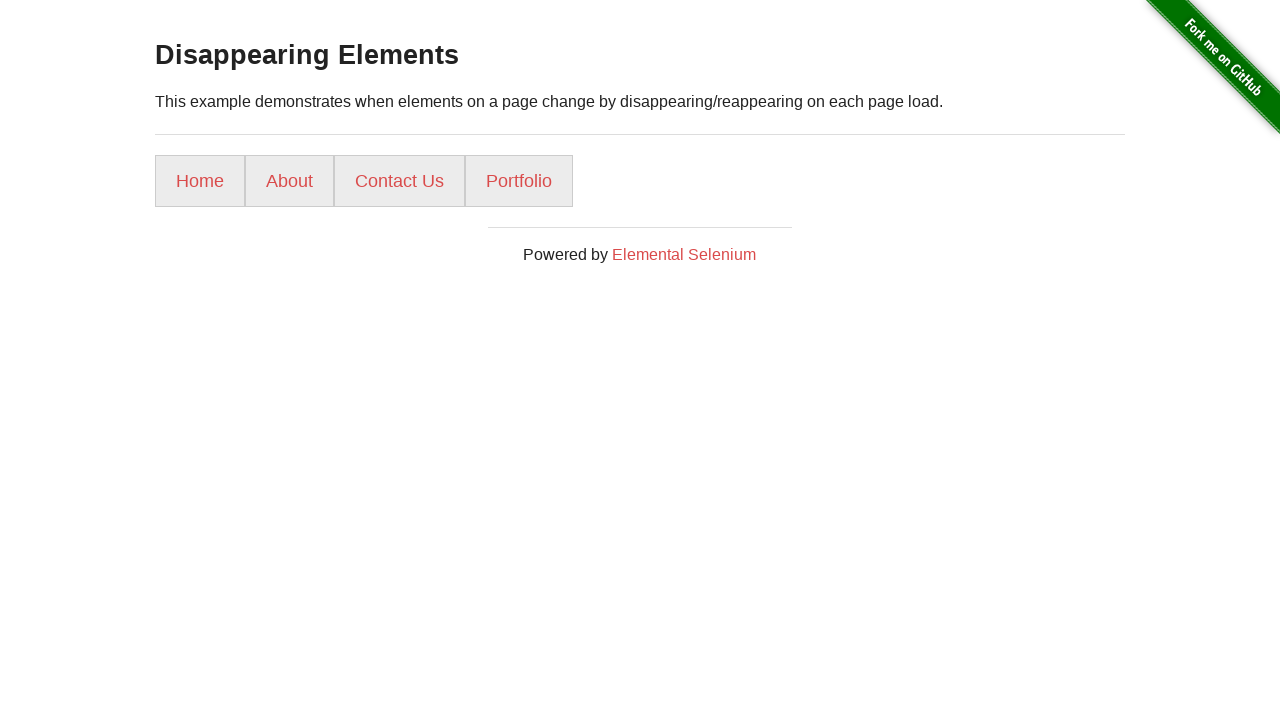

Page reload attempt 1
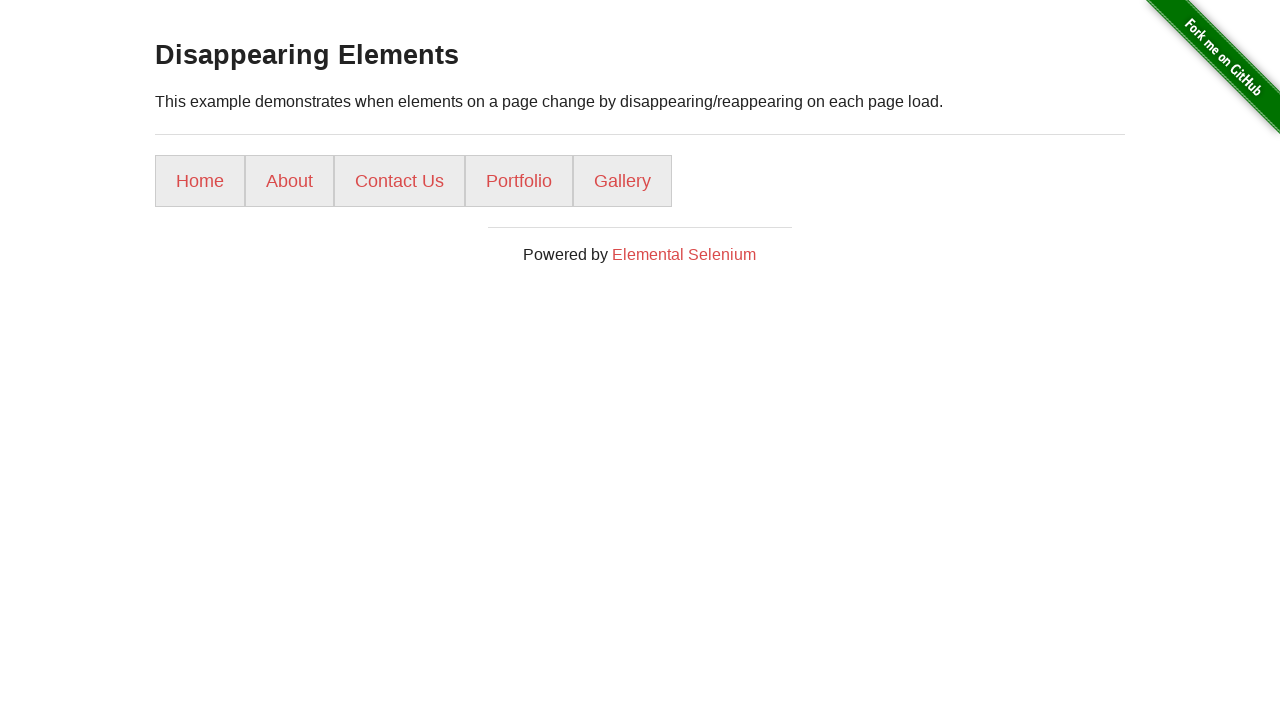

Retrieved navigation links after reload: 5 found
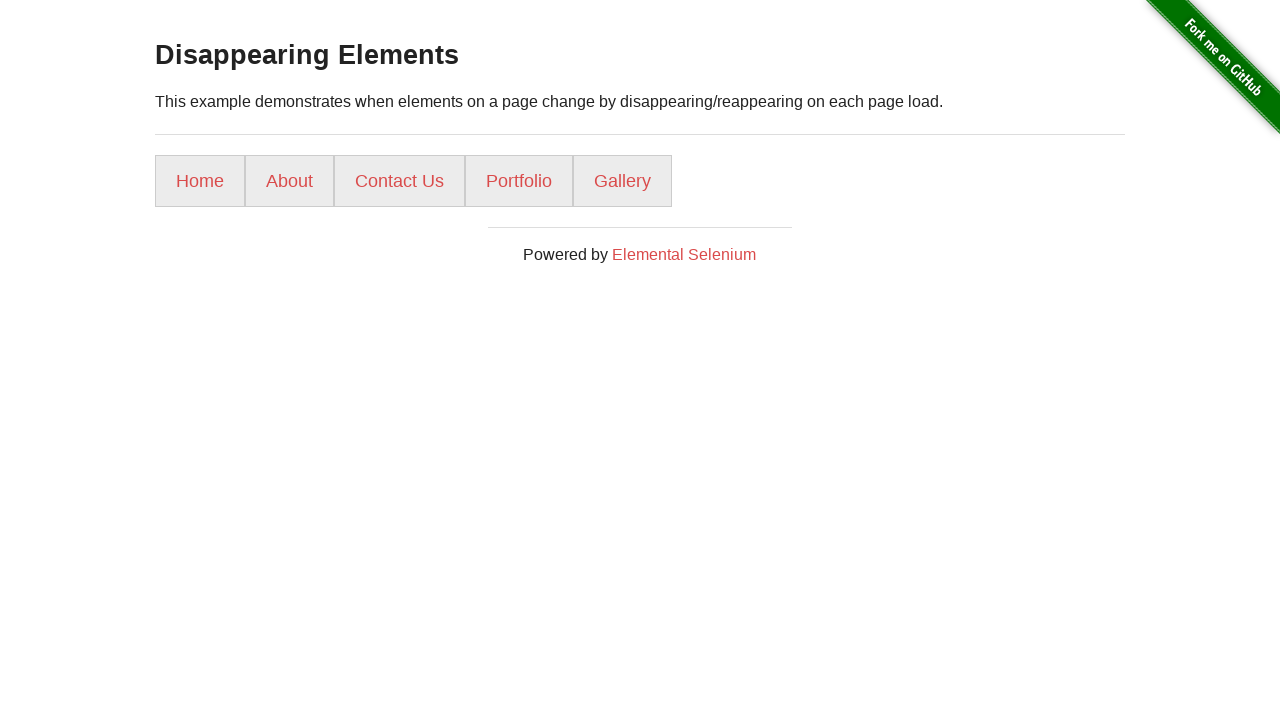

Assertion passed: found exactly 5 navigation links after 1 reload attempts
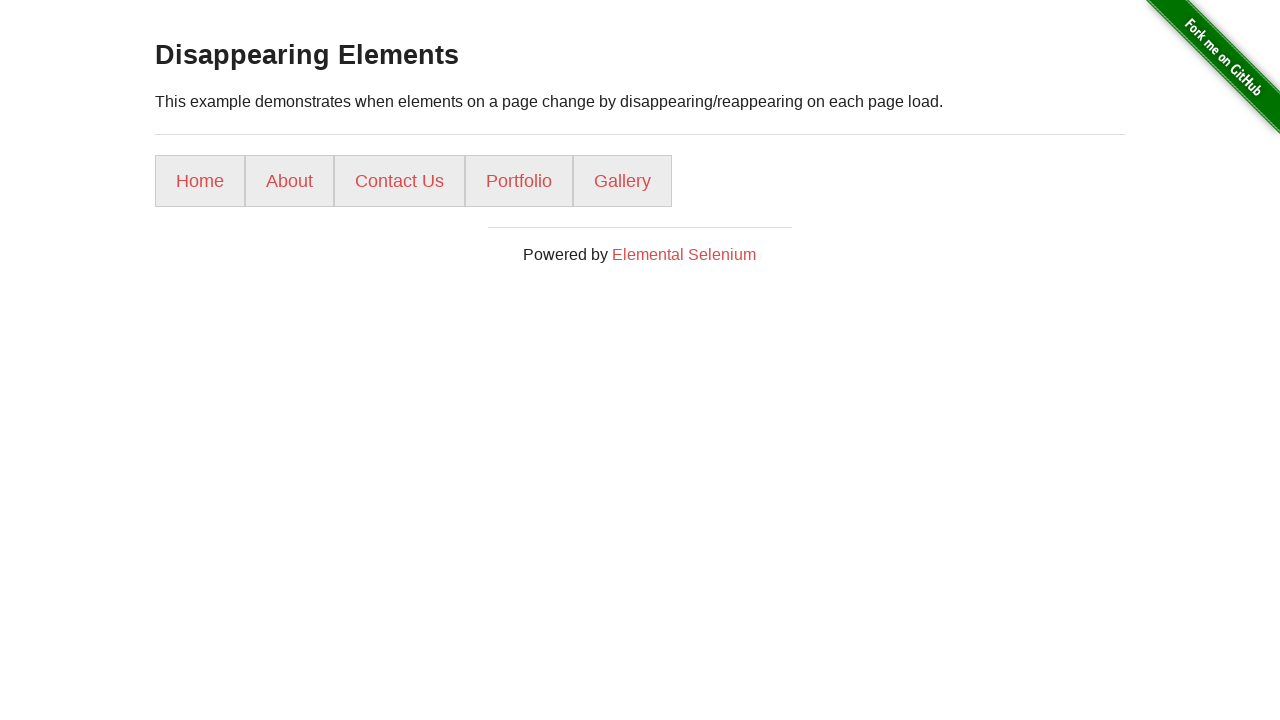

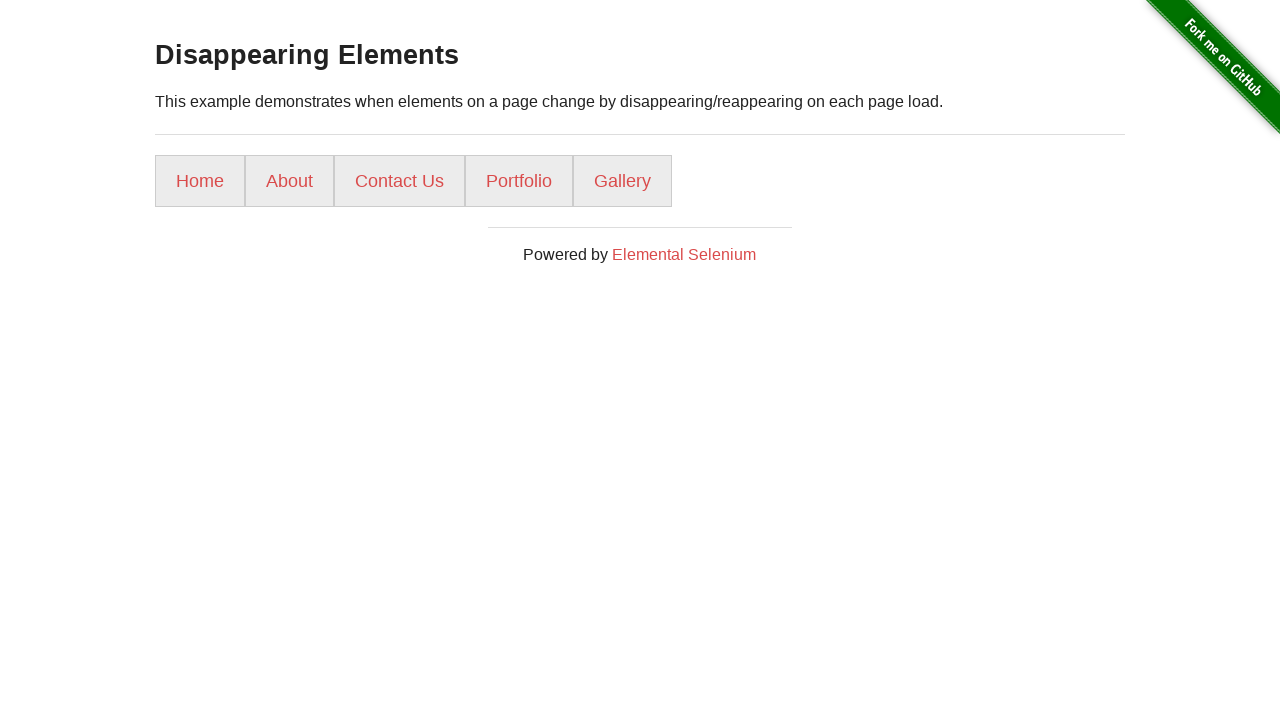